Tests frame detection on a W3Schools HTML tryit page by waiting for and counting iframe elements on the page.

Starting URL: https://www.w3schools.com/html/tryit.asp?filename=tryhtml_noframes

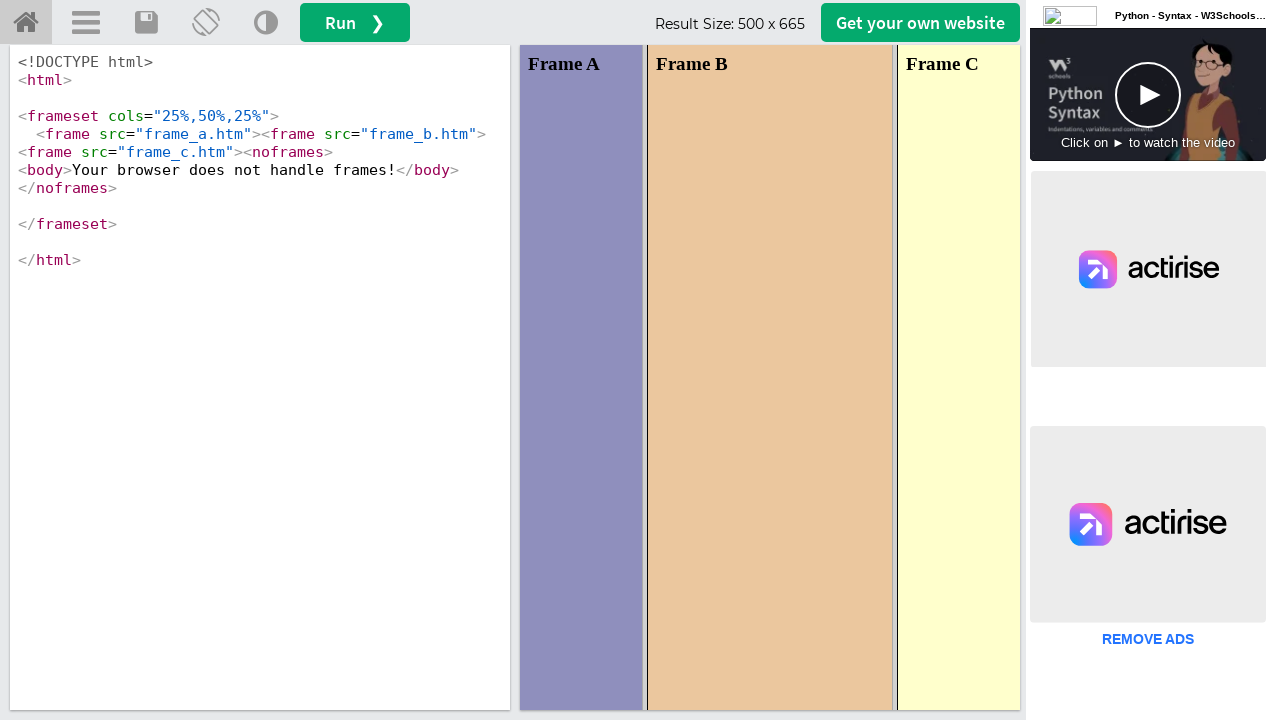

Navigated to W3Schools HTML tryit page
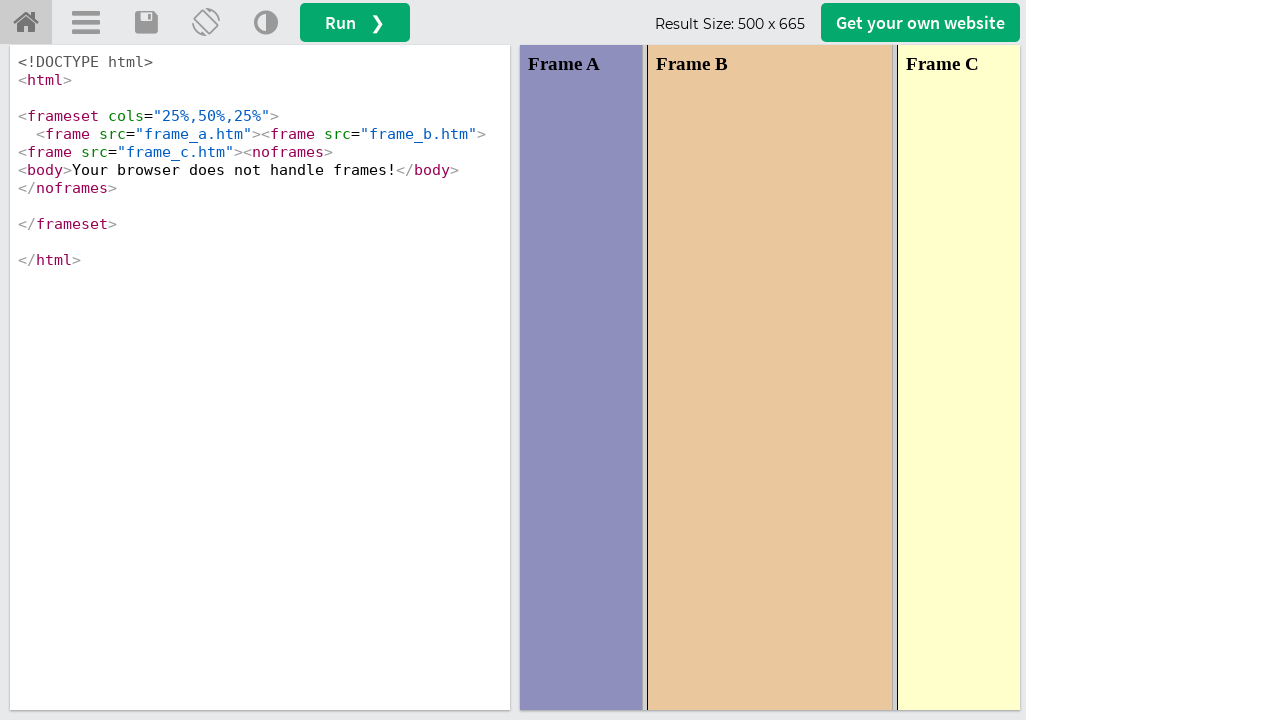

Waited for iframe elements to be present on the page
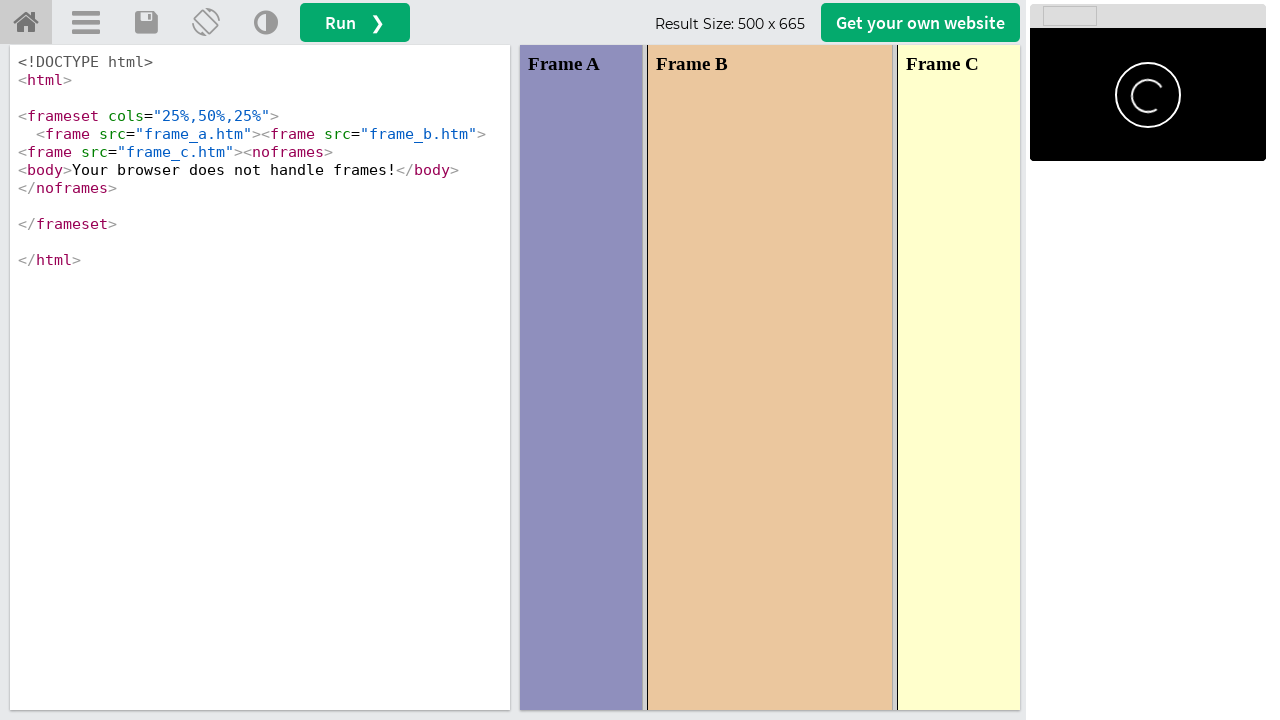

Detected 6 iframe elements on the page
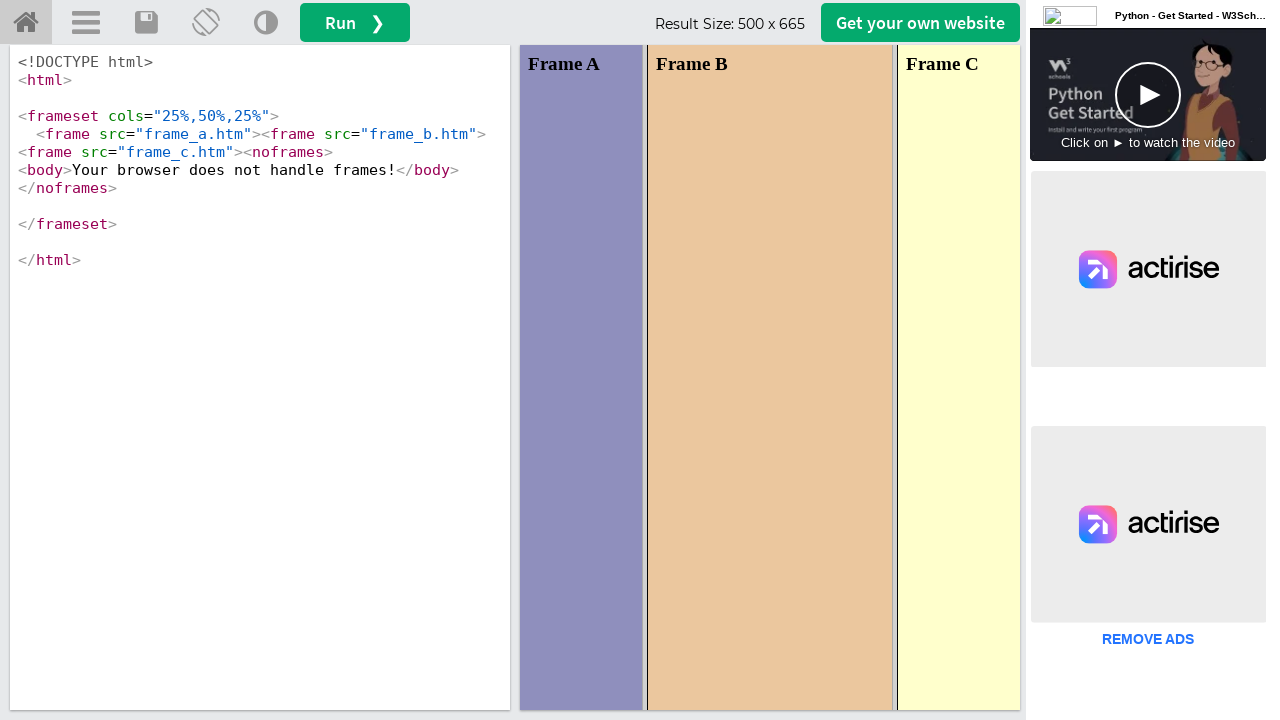

Printed frame count: 6
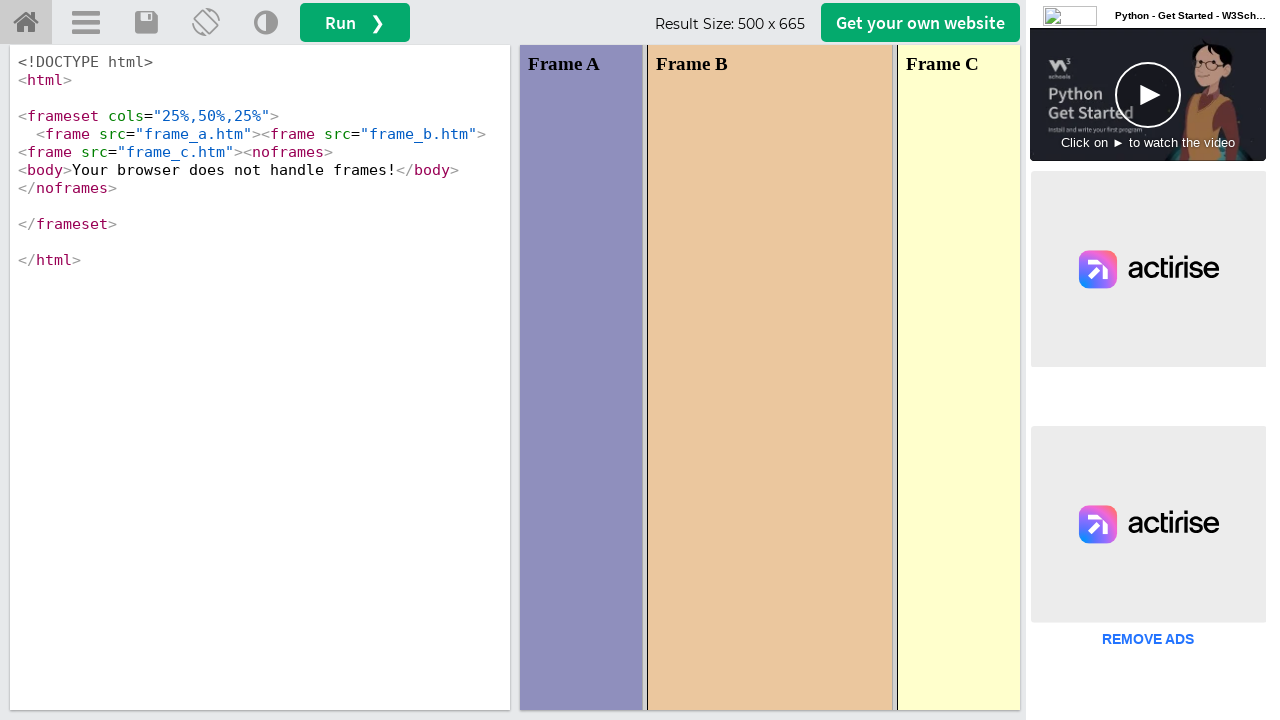

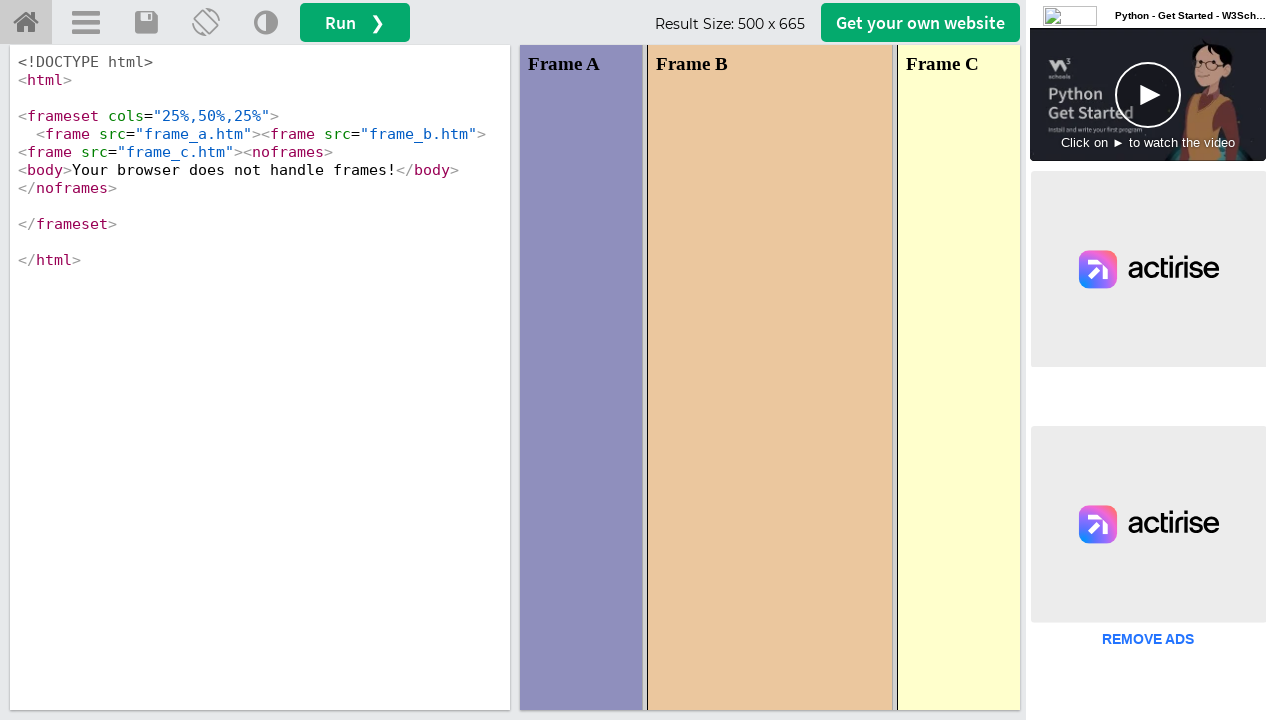